Tests hover interaction on the Ajio e-commerce website by moving the mouse over the "WOMEN" navigation menu item to trigger dropdown/hover effects.

Starting URL: https://www.ajio.com/

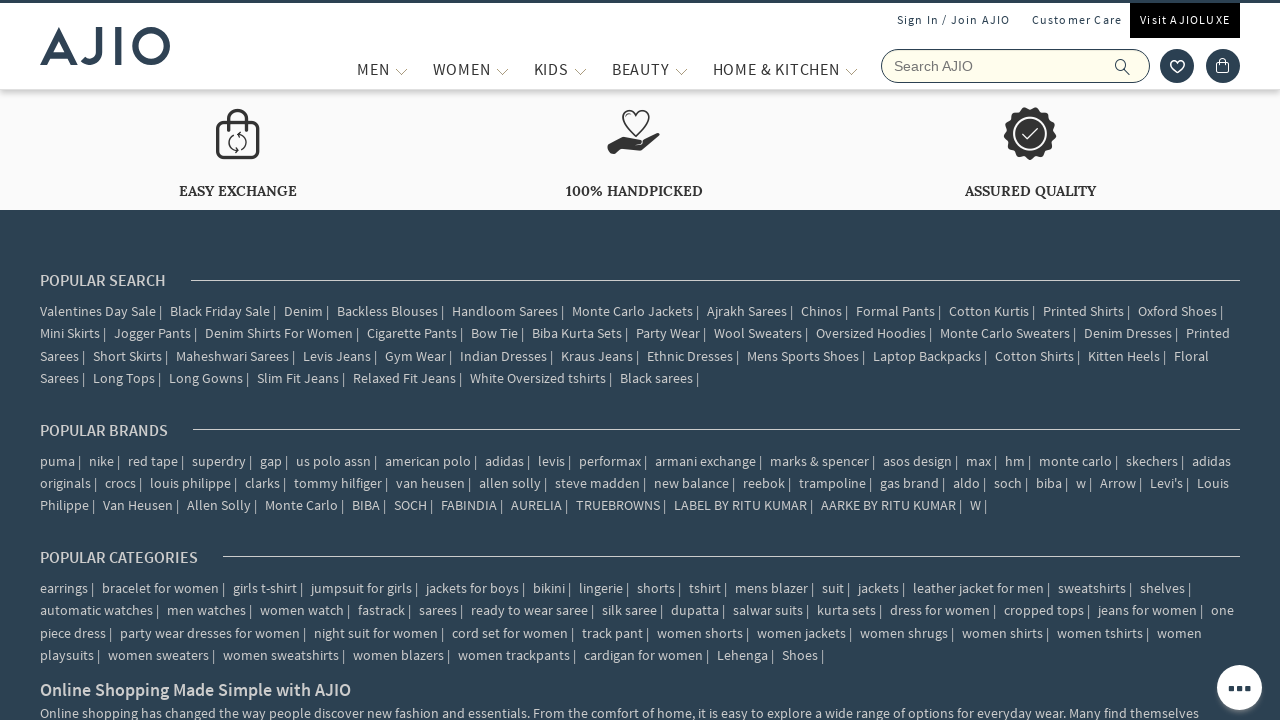

Hovered over WOMEN navigation menu item at (462, 69) on xpath=//span[text()='WOMEN']
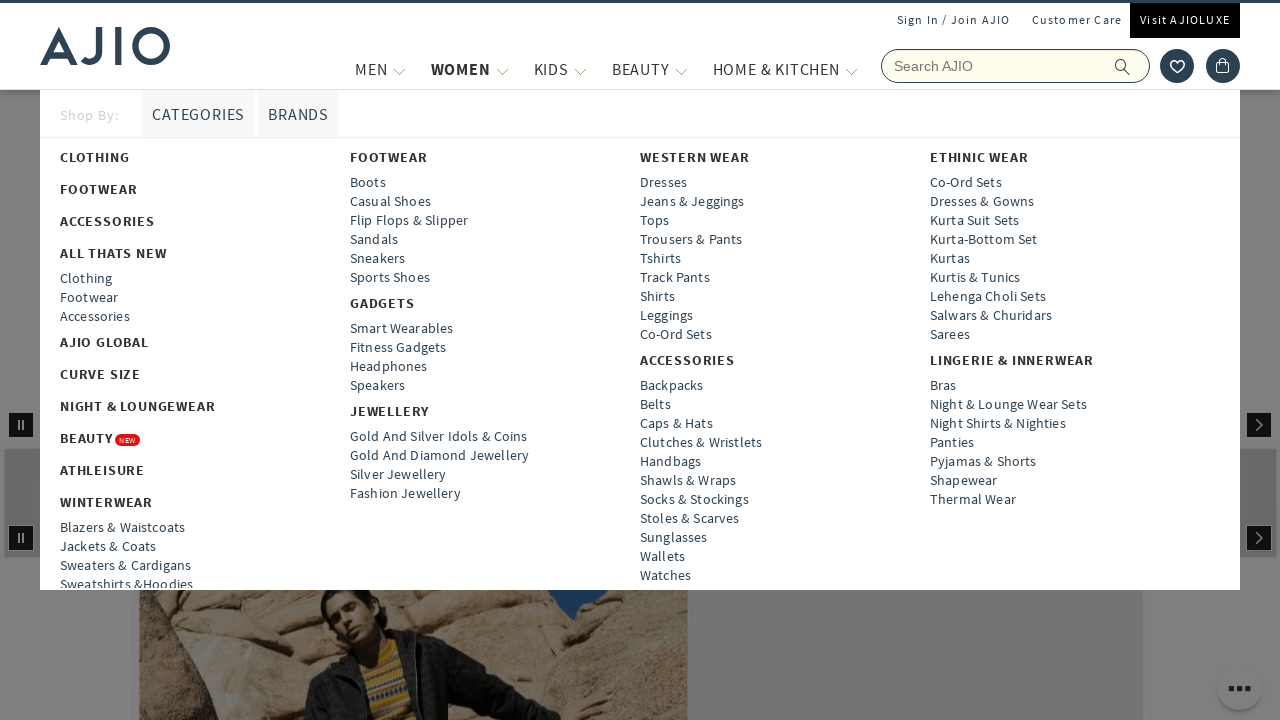

Waited 1 second for hover dropdown effect to appear
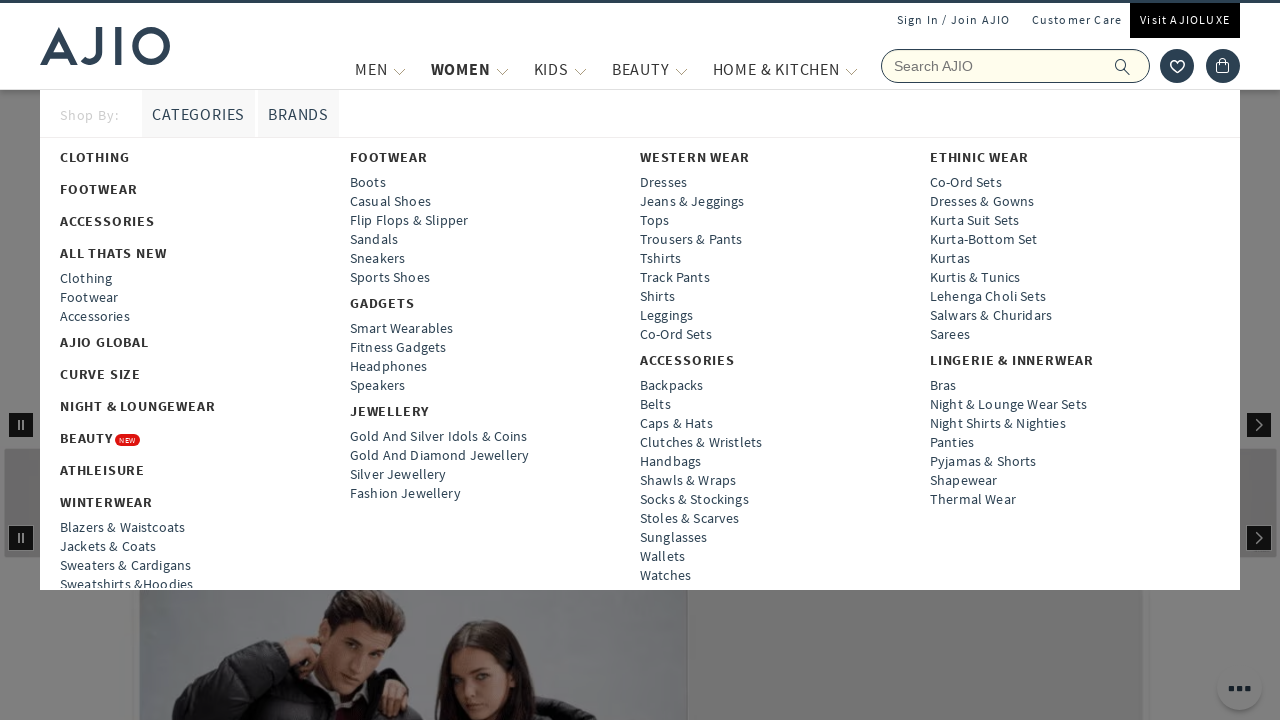

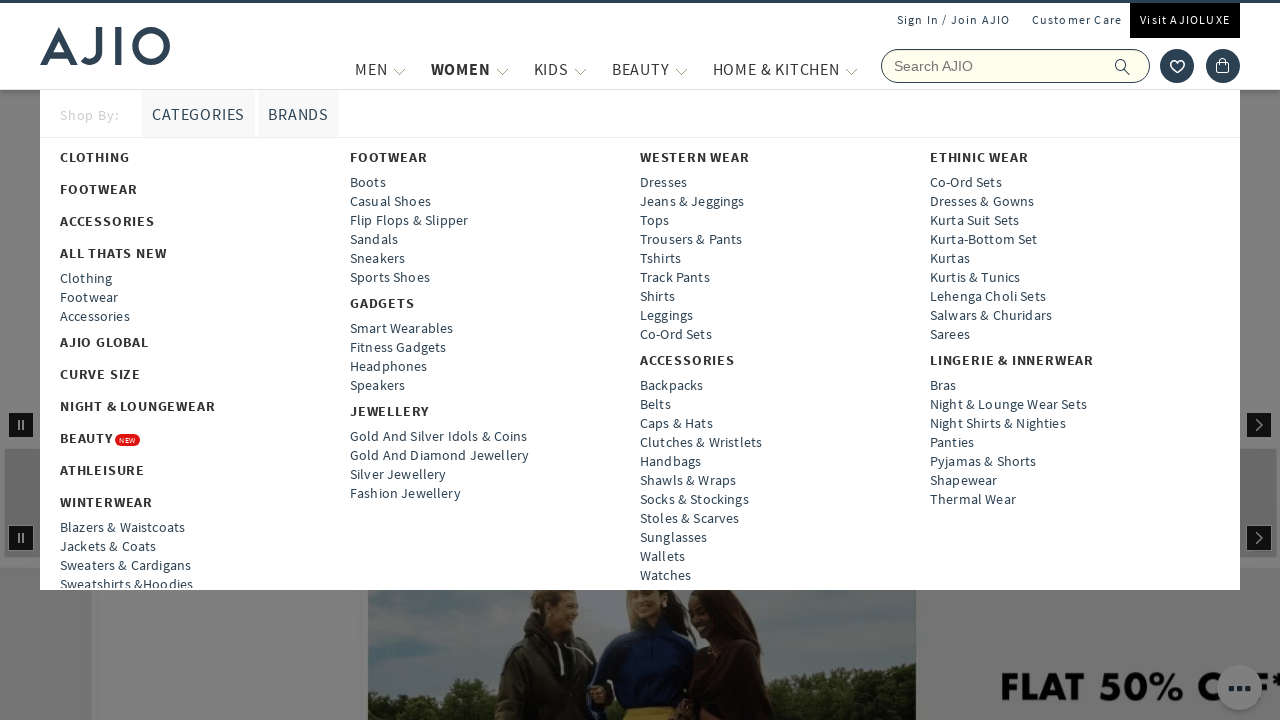